Tests drag and drop functionality by dragging column A to column B and verifying the positions swap

Starting URL: https://the-internet.herokuapp.com/drag_and_drop

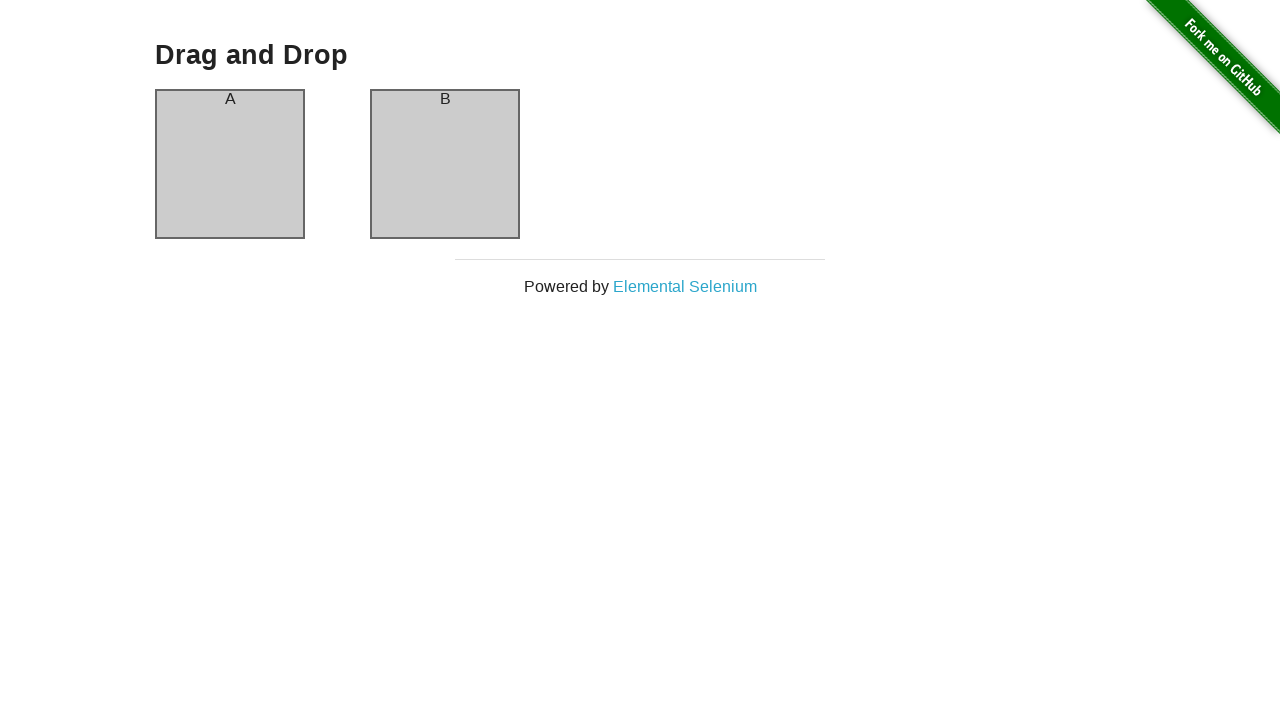

Waited for page to fully load (networkidle)
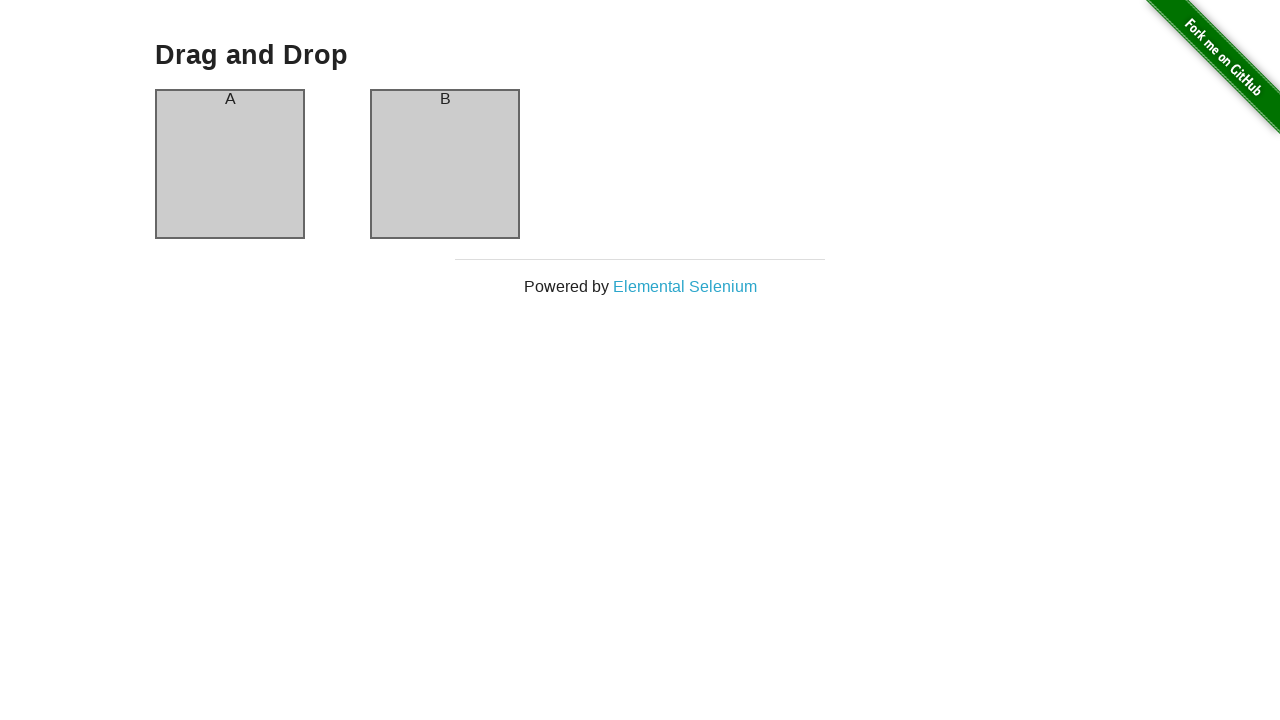

Verified initial state: Column A is on the left
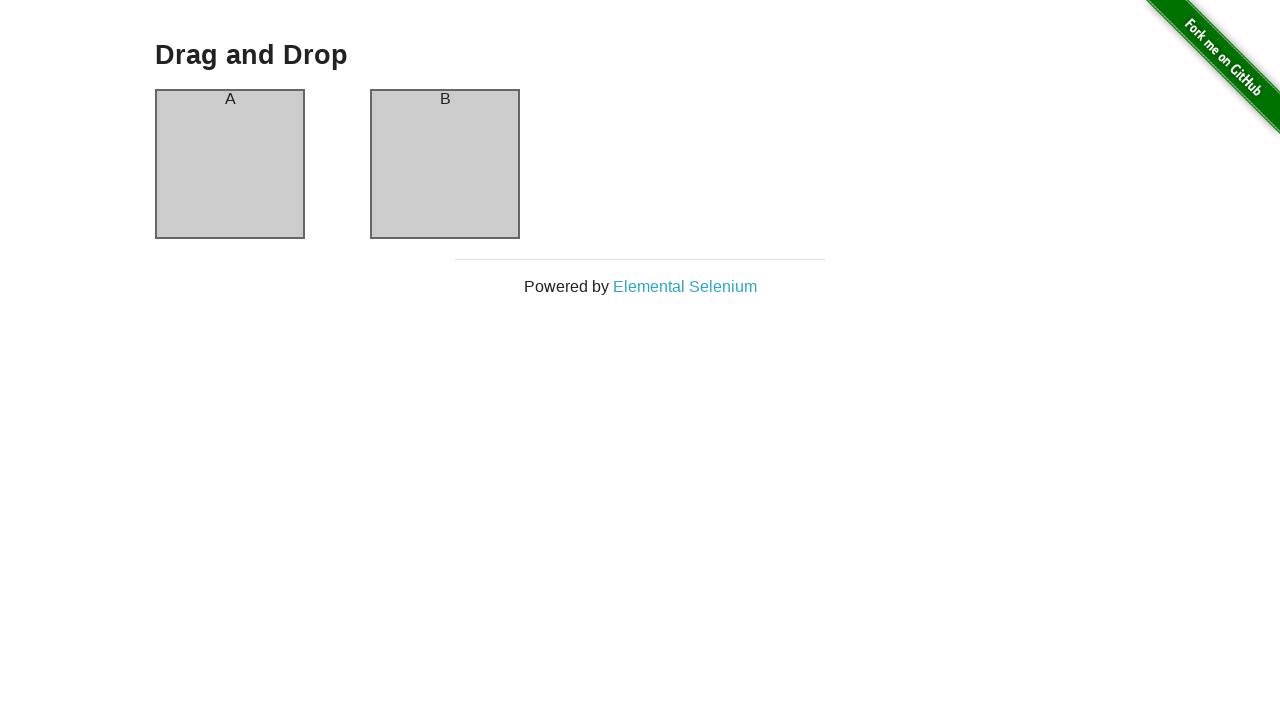

Dragged column A to column B position at (445, 164)
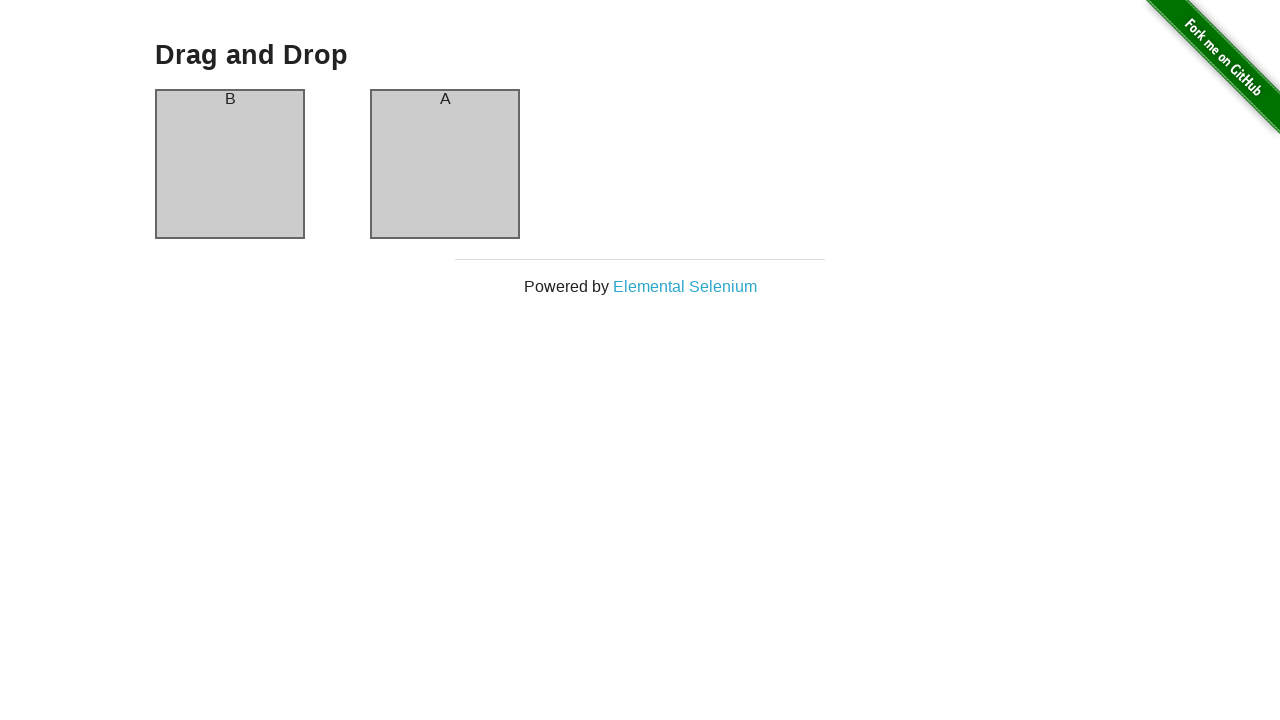

Verified positions swapped: Column B is now on the left
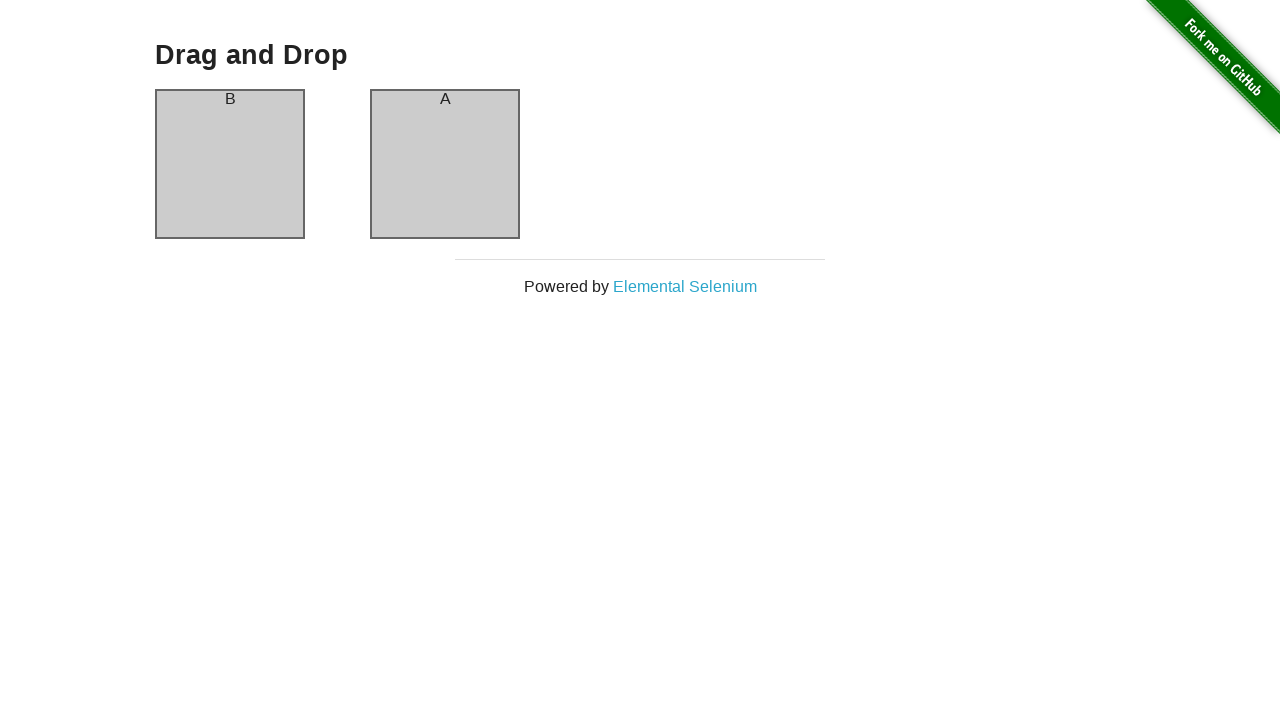

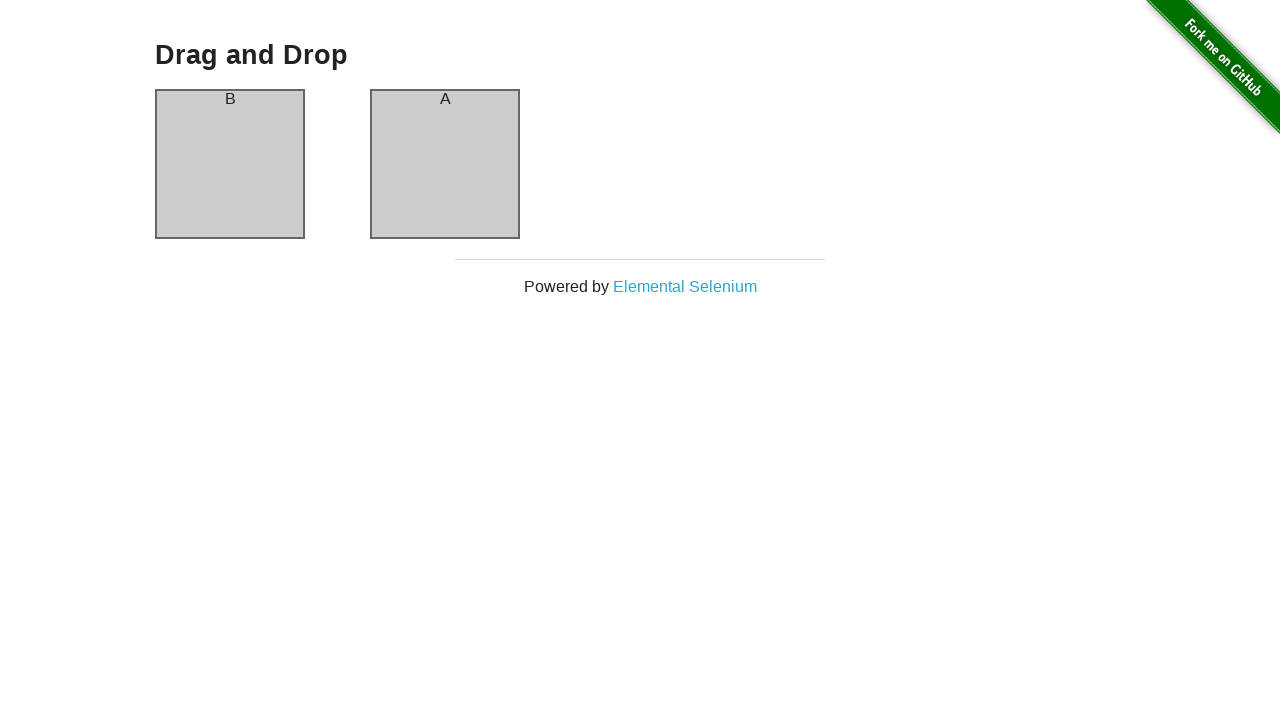